Tests iframe handling by switching to an iframe, executing JavaScript functions to interact with elements inside the iframe, highlighting a submit button with a red border, and then switching back to the main content to count all iframes on the page.

Starting URL: https://www.w3schools.com/jsref/tryit.asp?filename=tryjsref_submit_get

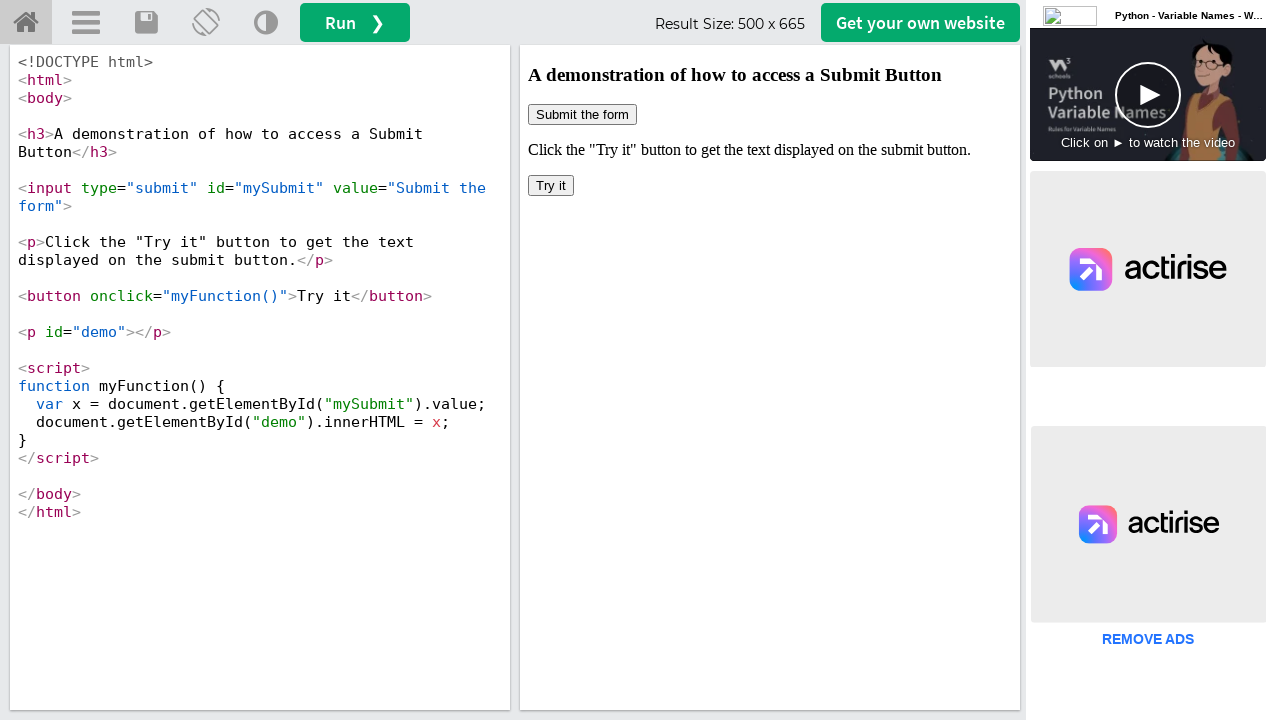

Waited for iframe#iframeResult to load
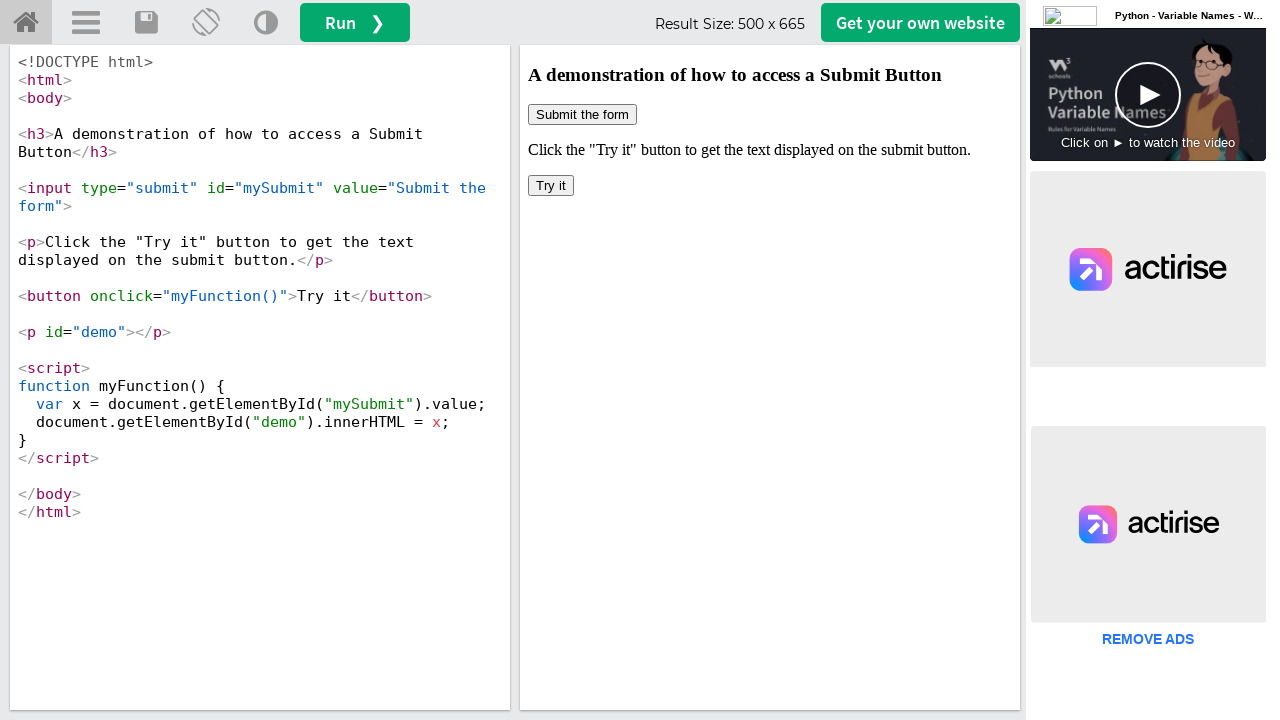

Located iframe element with ID 'iframeResult'
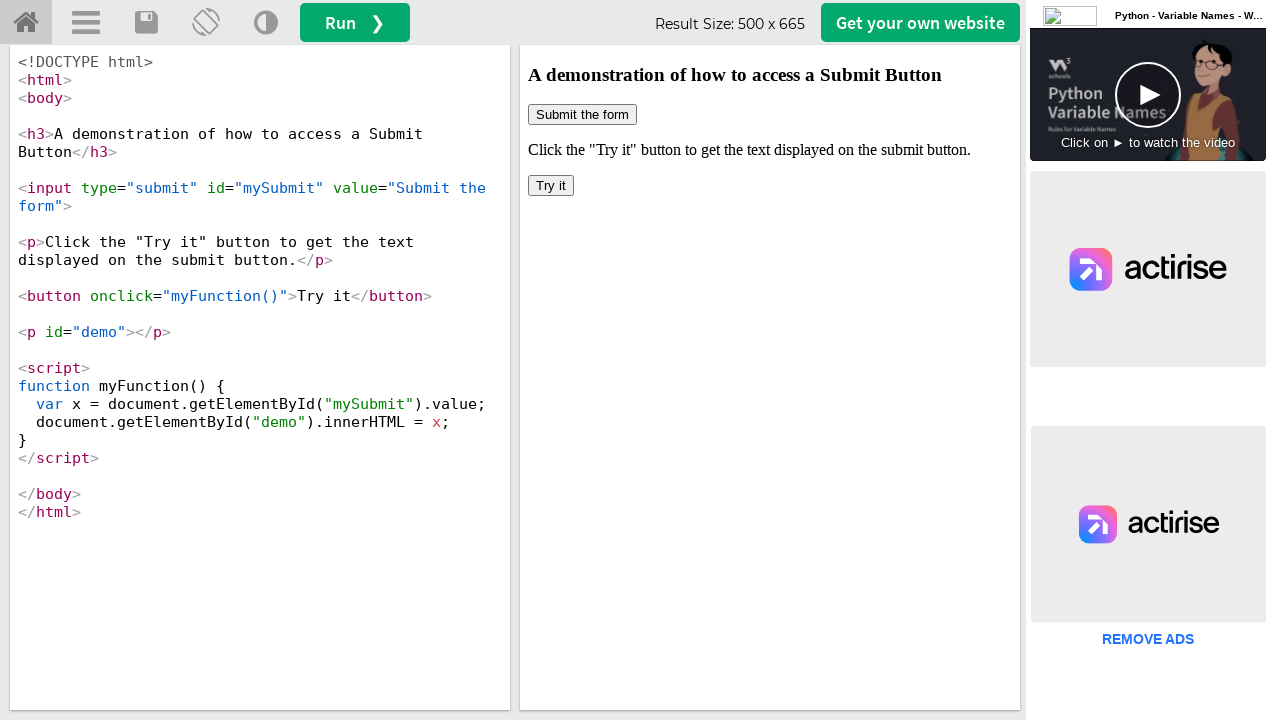

Got frame reference by name 'iframeResult'
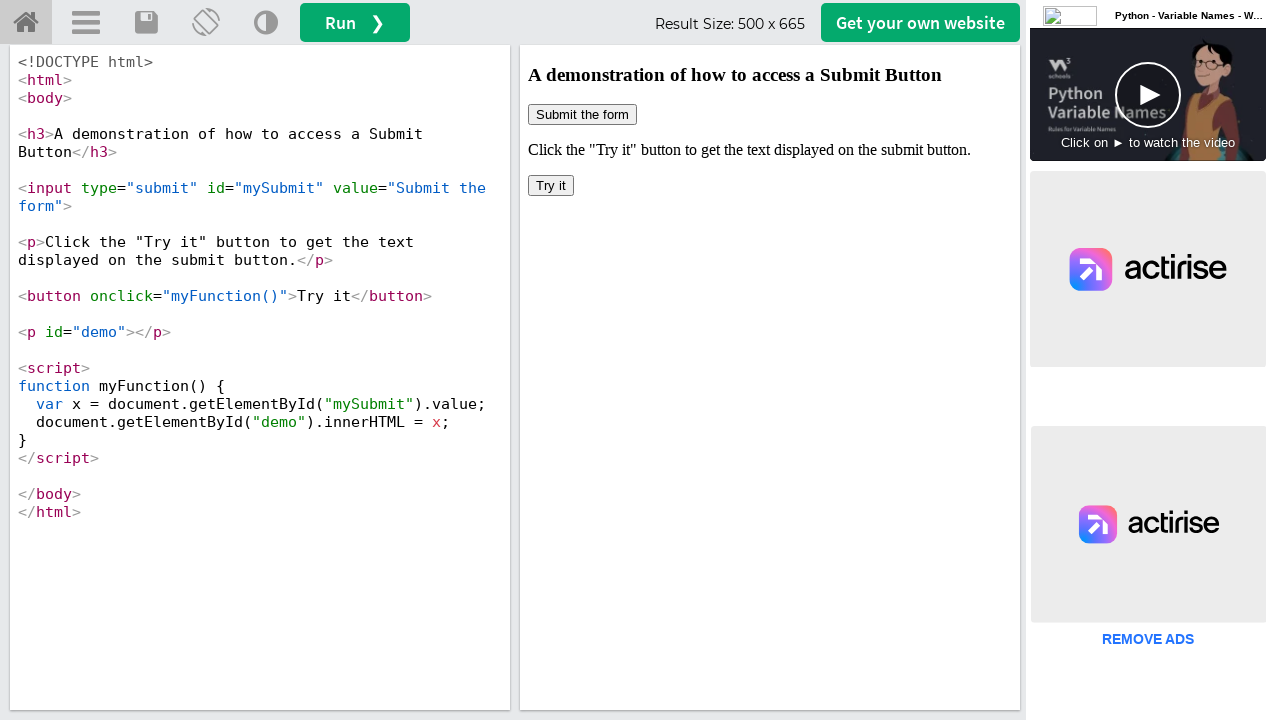

Executed myFunction() within iframe context
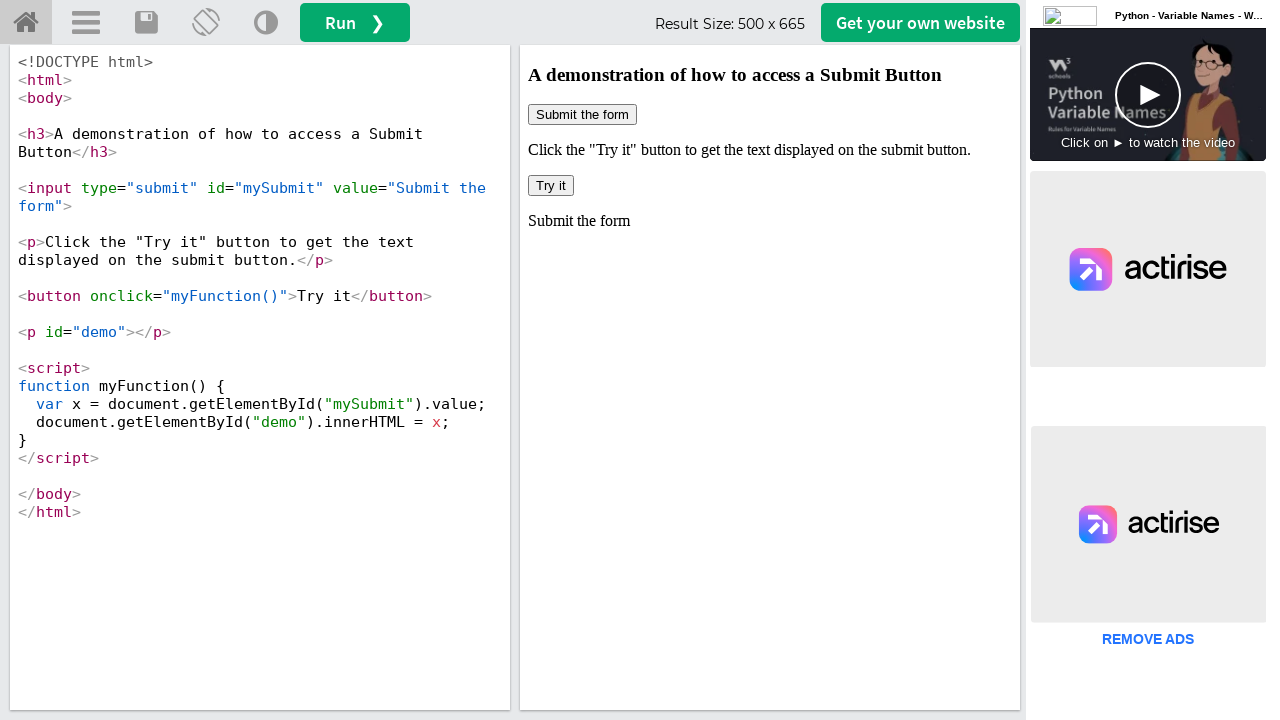

Applied red border style to submit button in iframe
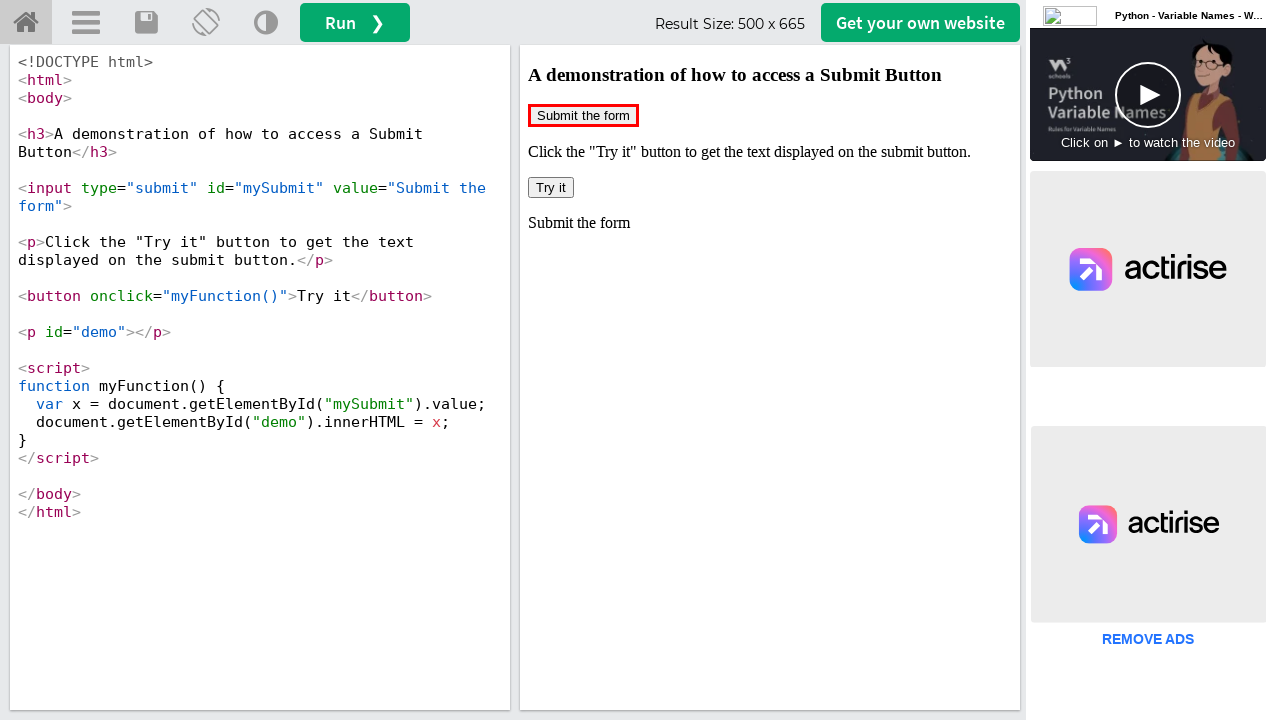

Located all iframes on the page (total: 6)
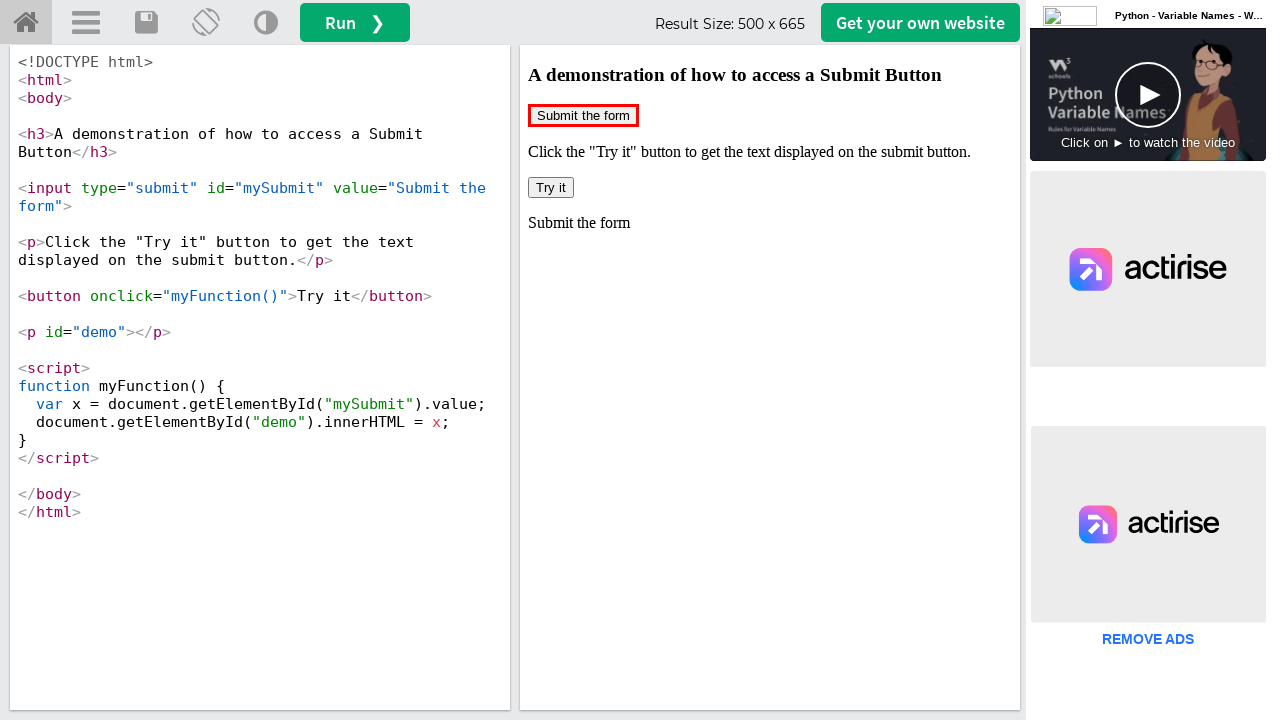

Retrieved iframe ID: iframeResult
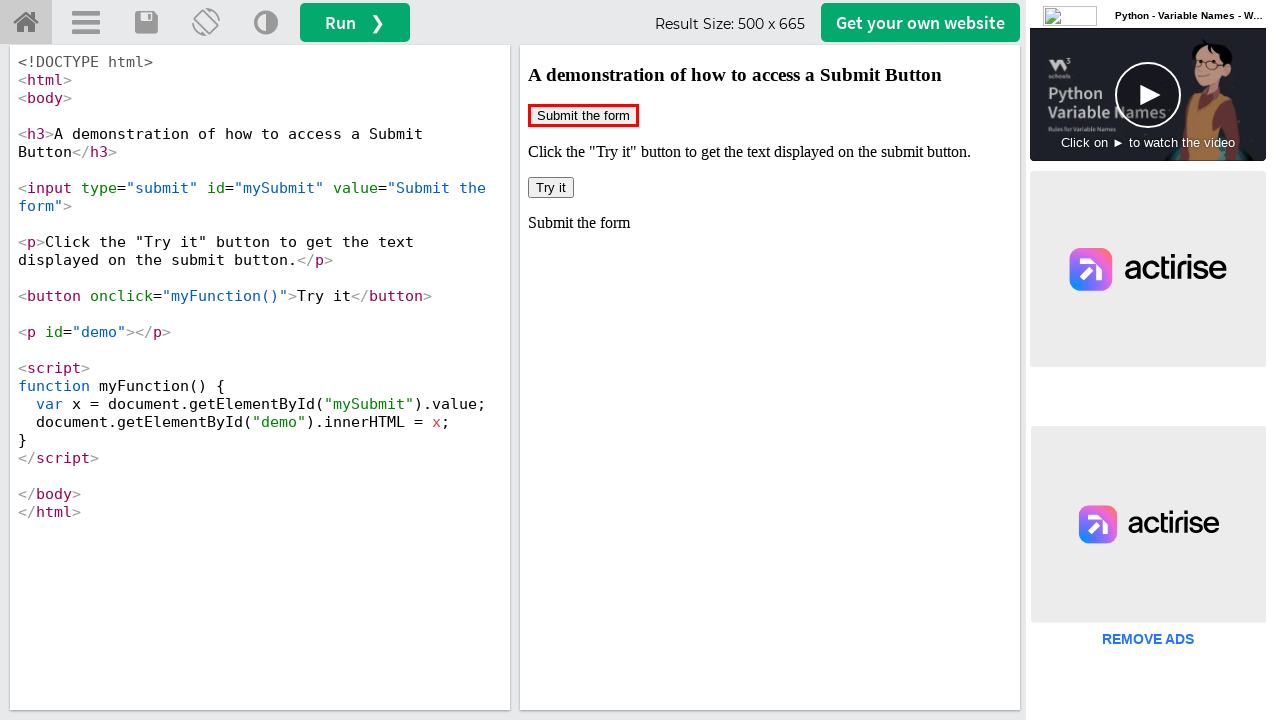

Retrieved iframe ID: None
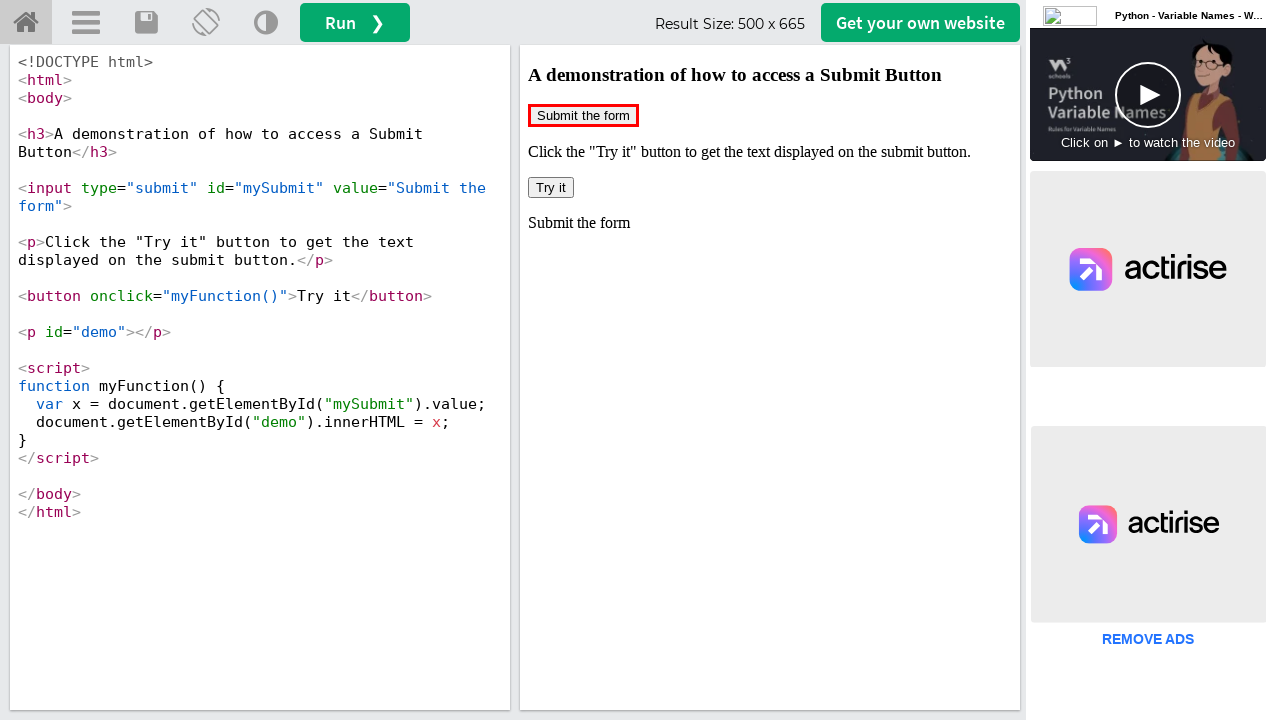

Retrieved iframe ID: None
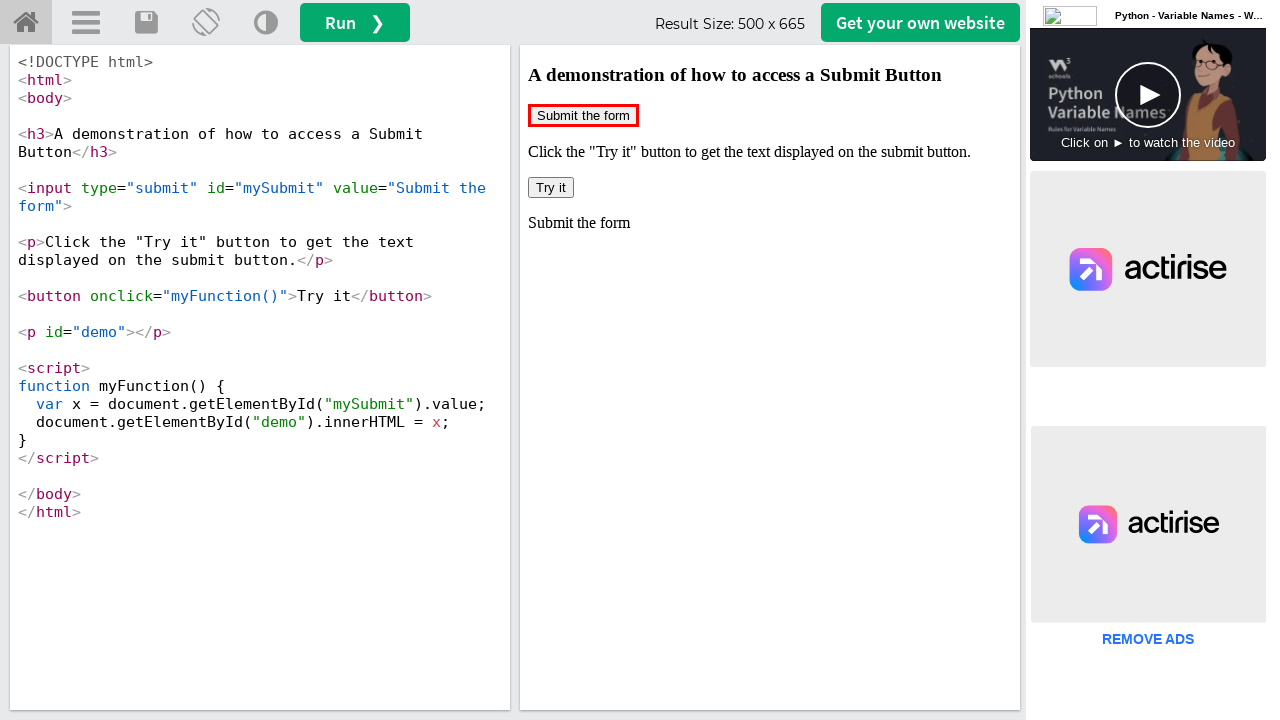

Retrieved iframe ID: None
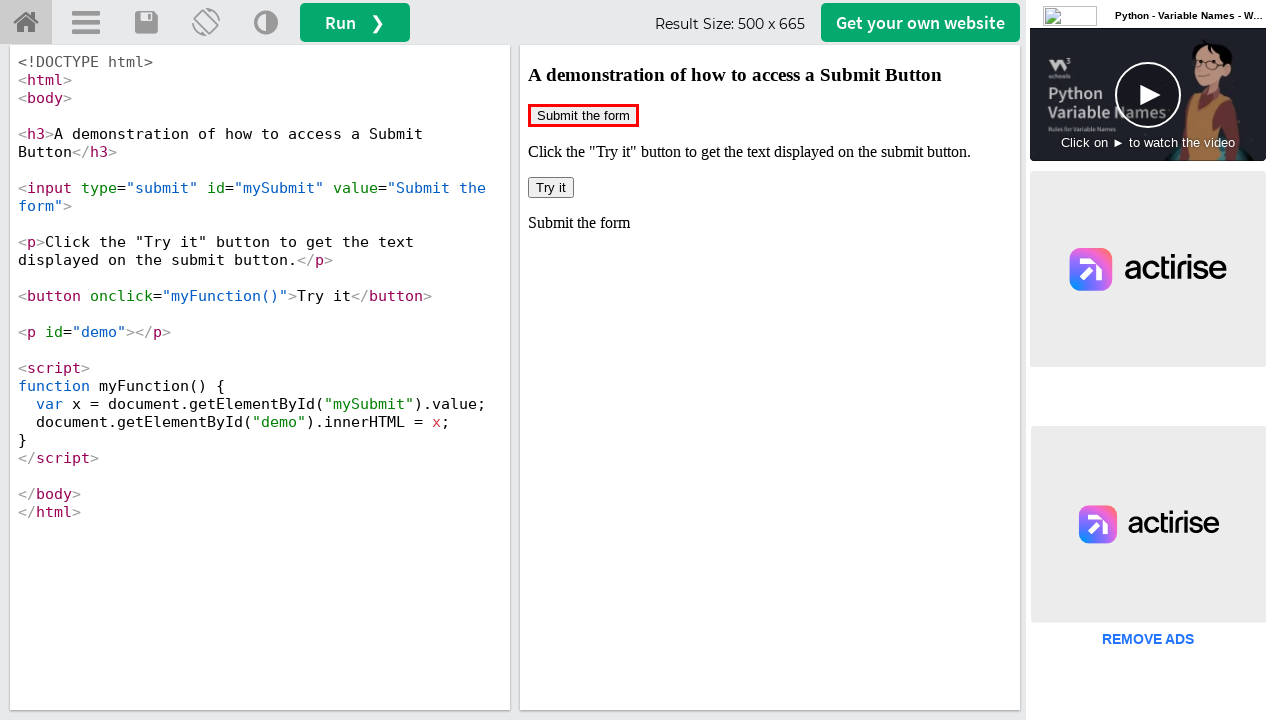

Retrieved iframe ID: None
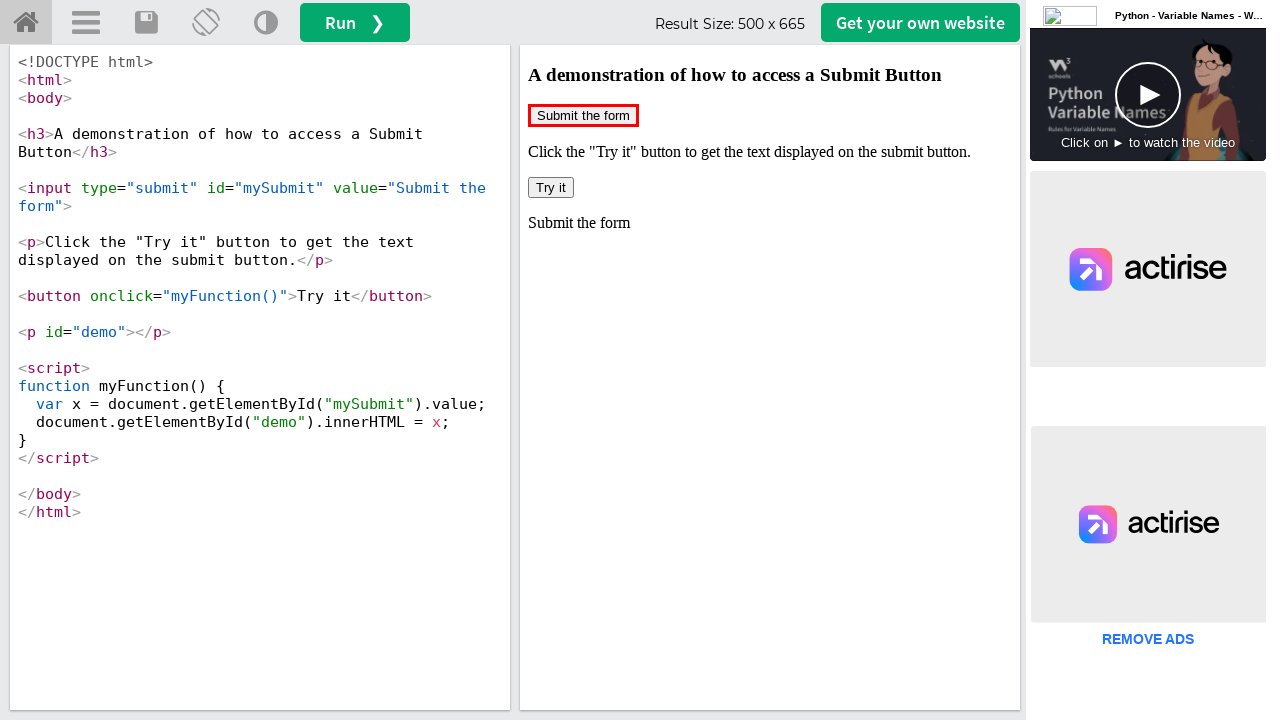

Retrieved iframe ID: 1a504114a194f4
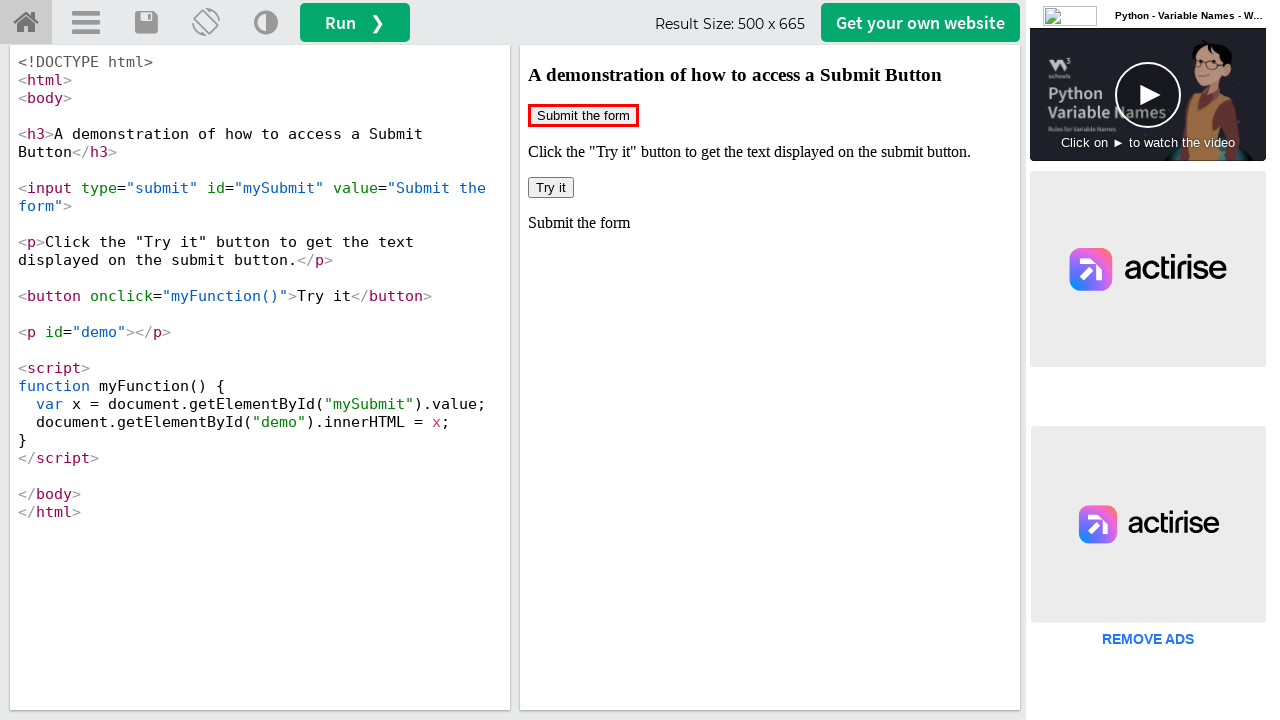

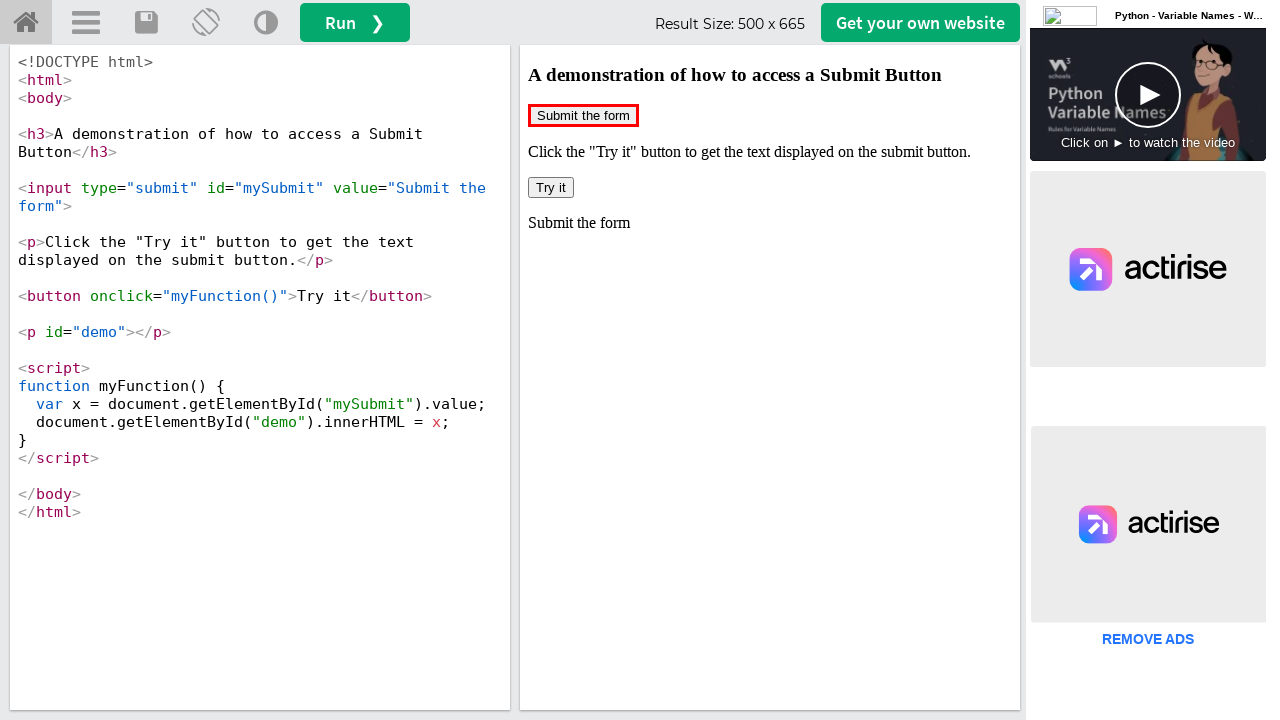